Tests scrolling to a specific heading element on the Telerik homepage and clicking on it to verify interactive functionality.

Starting URL: https://www.telerik.com/

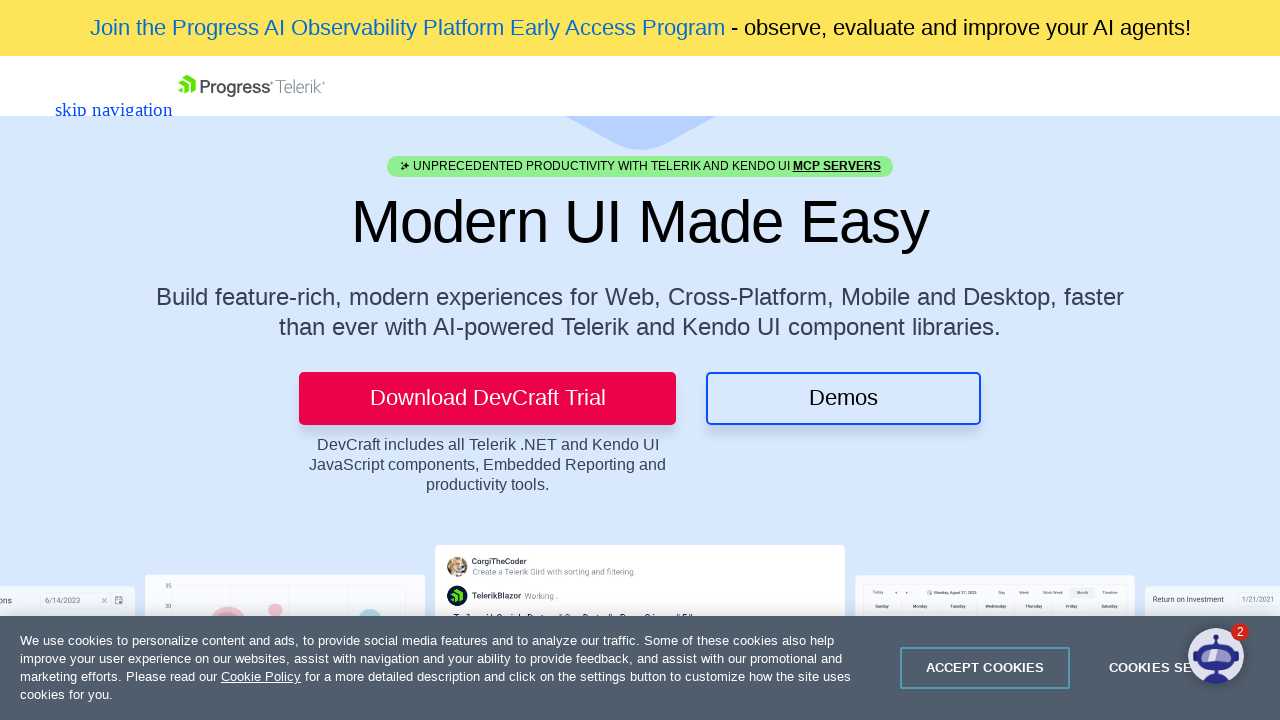

Located heading element 'Your Success is Our Success'
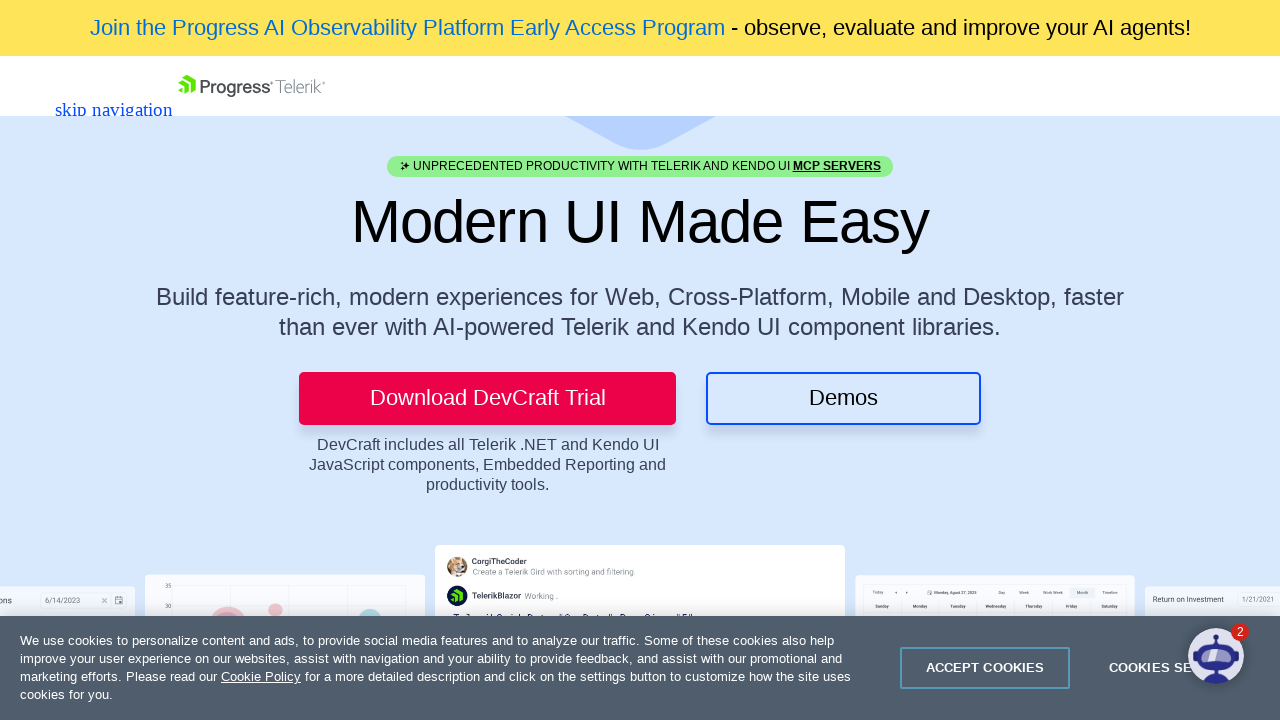

Scrolled heading element into view
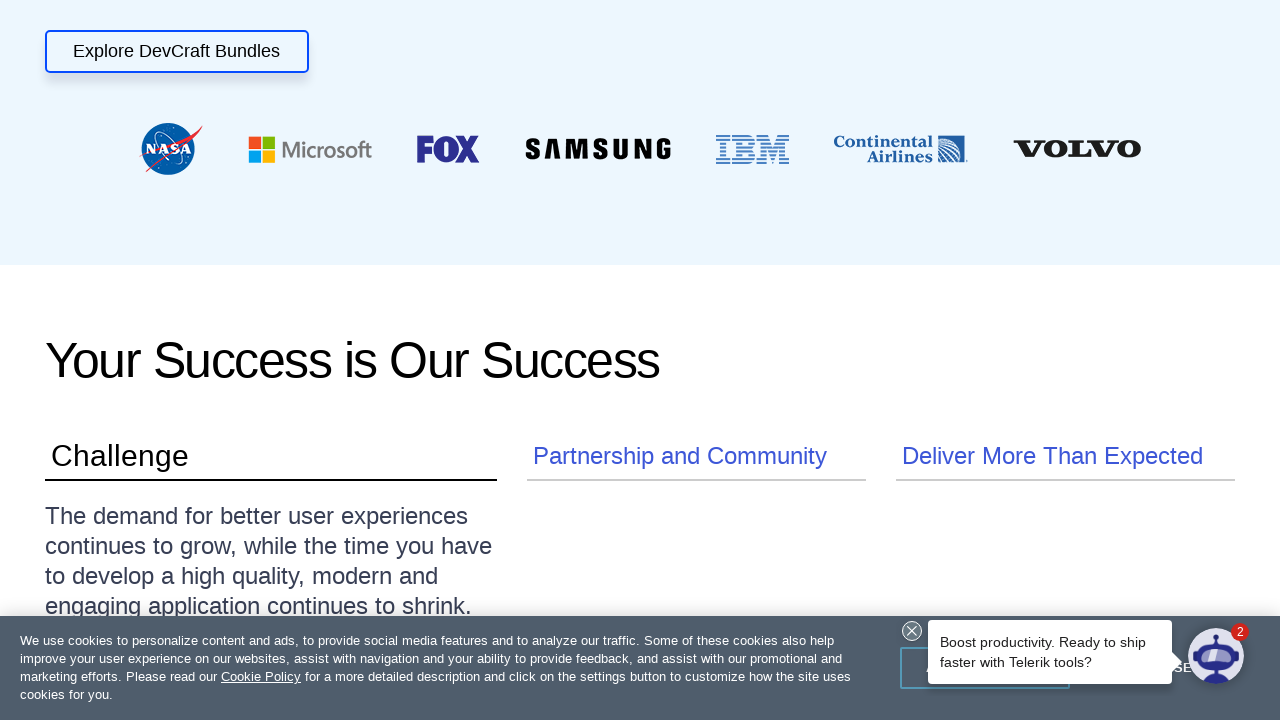

Clicked on the heading element to verify interactive functionality at (640, 360) on xpath=//h2[text()='Your Success is Our Success']
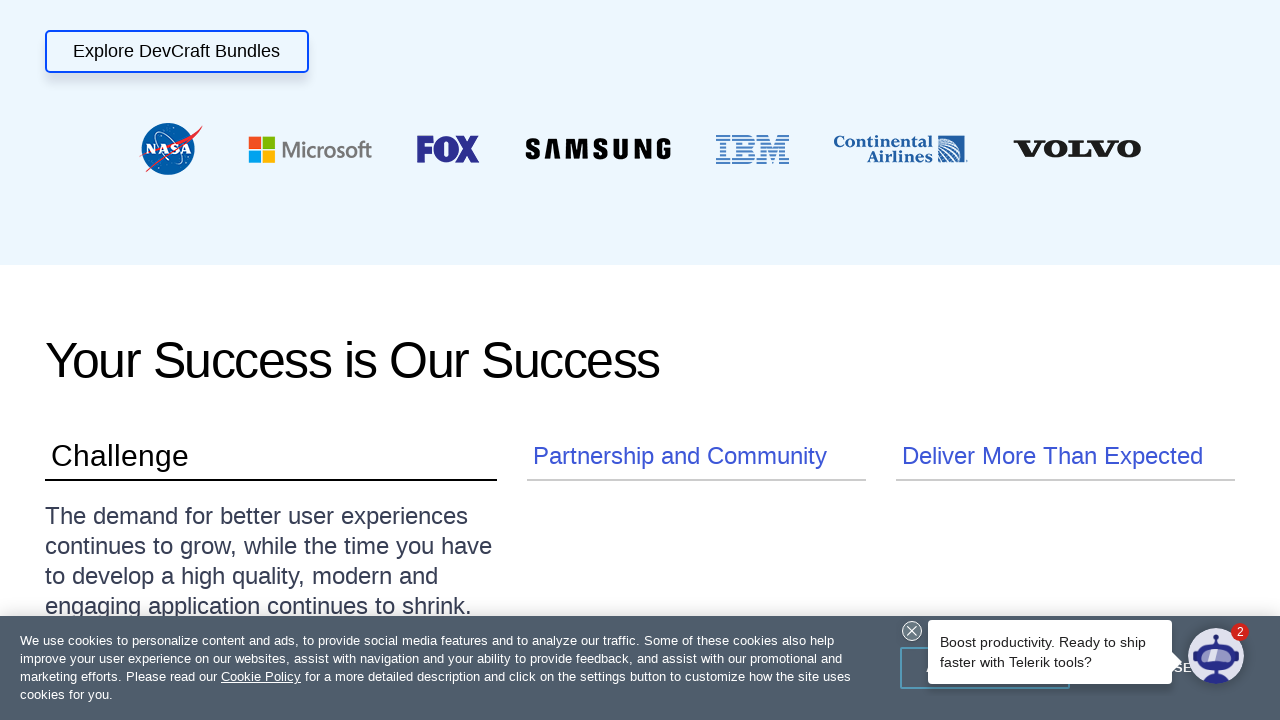

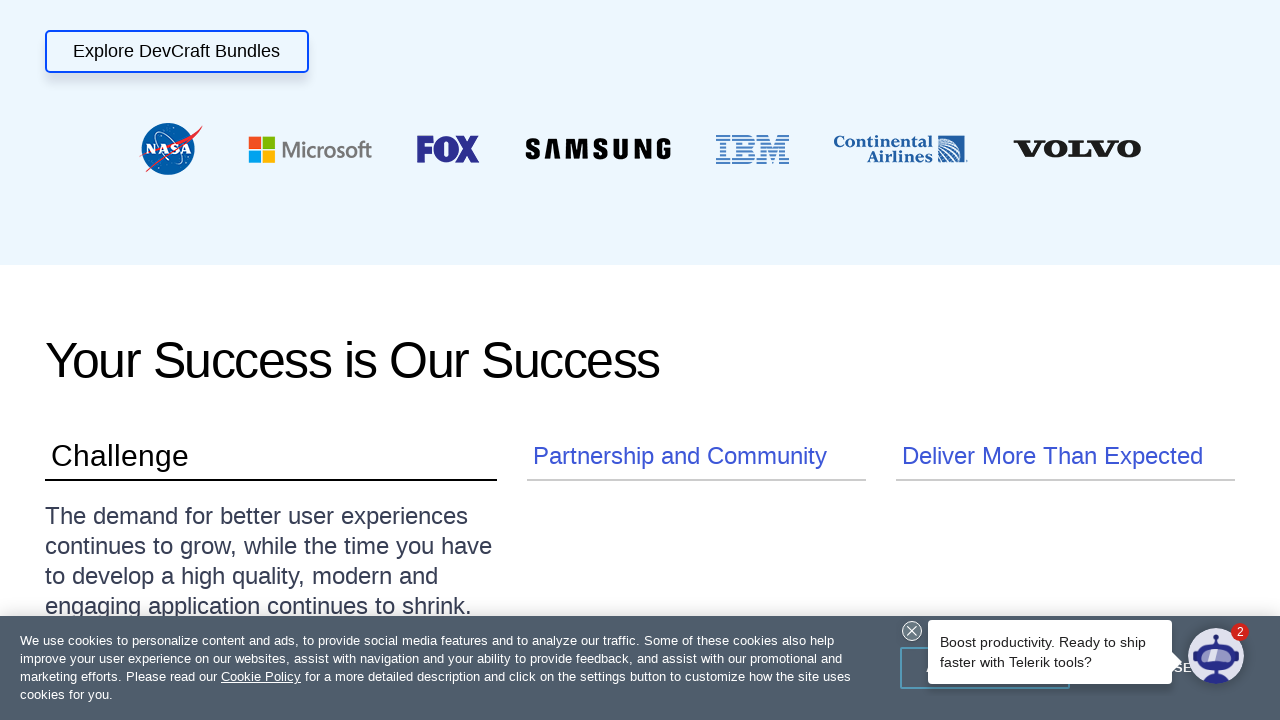